Tests editing a task in the Completed filter view

Starting URL: http://todomvc4tasj.herokuapp.com/#/completed

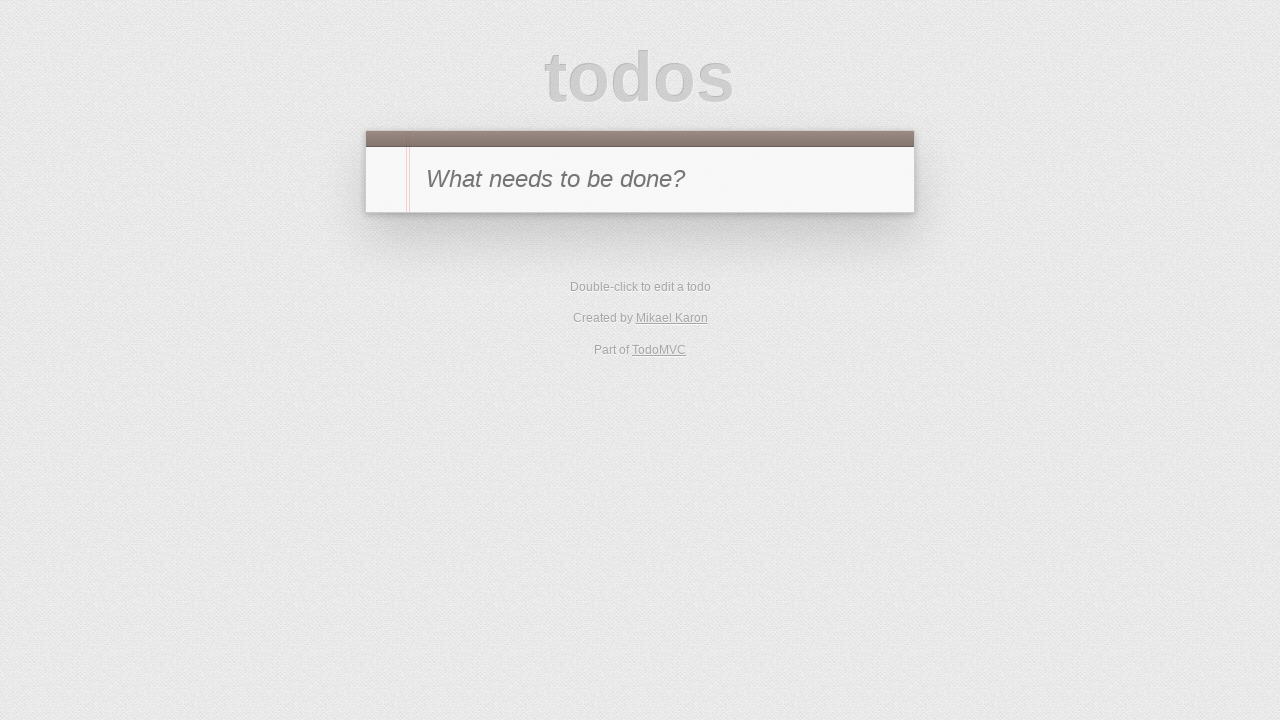

Set up localStorage with one completed task 'A'
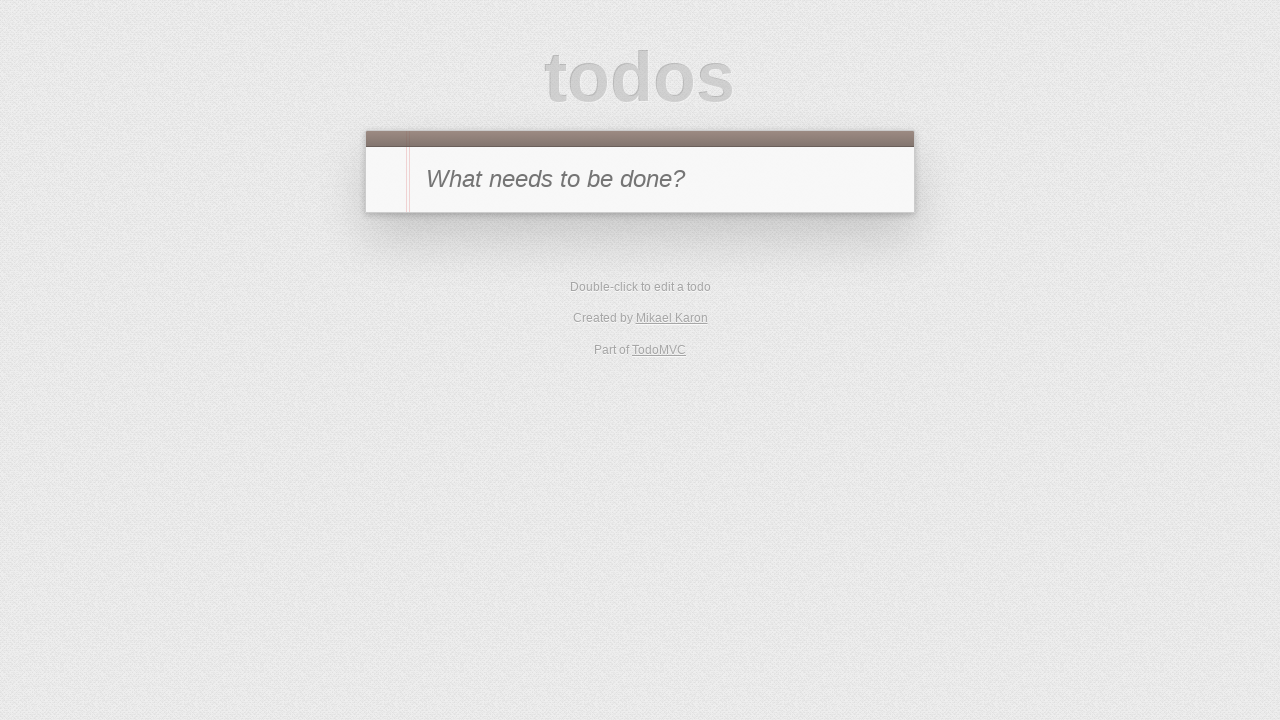

Reloaded page to load completed task from localStorage
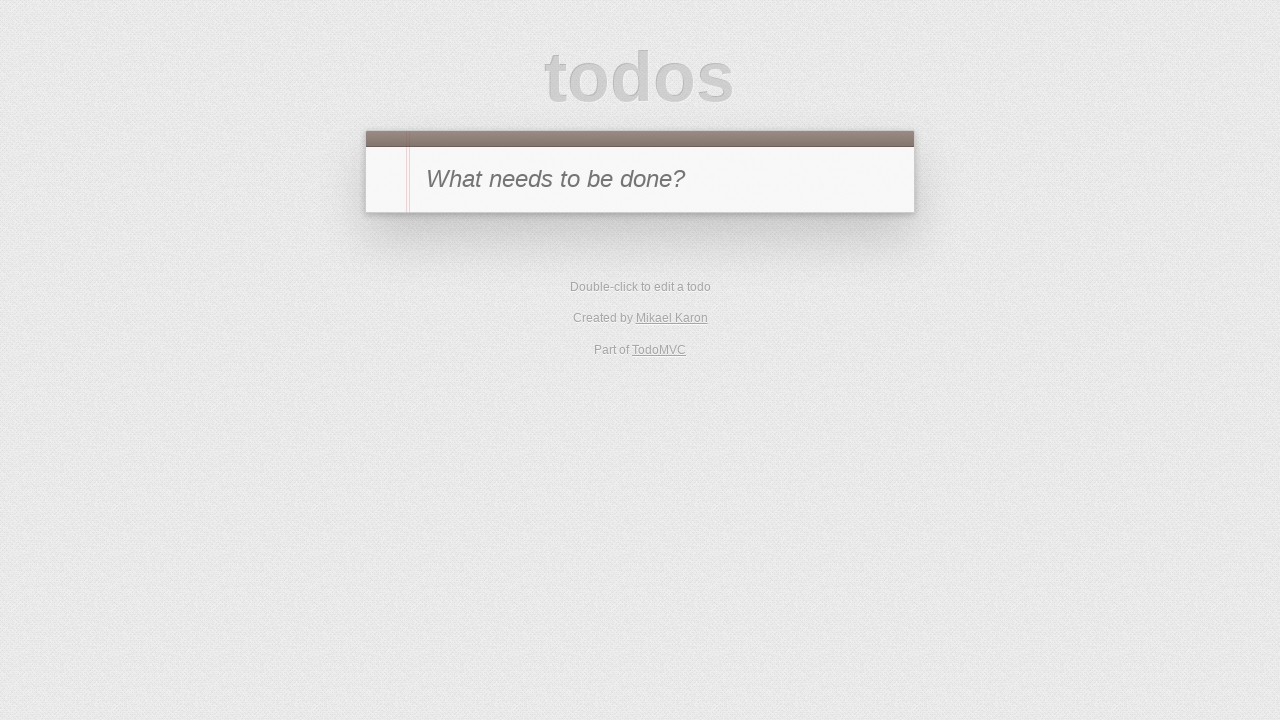

Double-clicked task 'A' to enter edit mode at (640, 242) on #todo-list li:has-text('A')
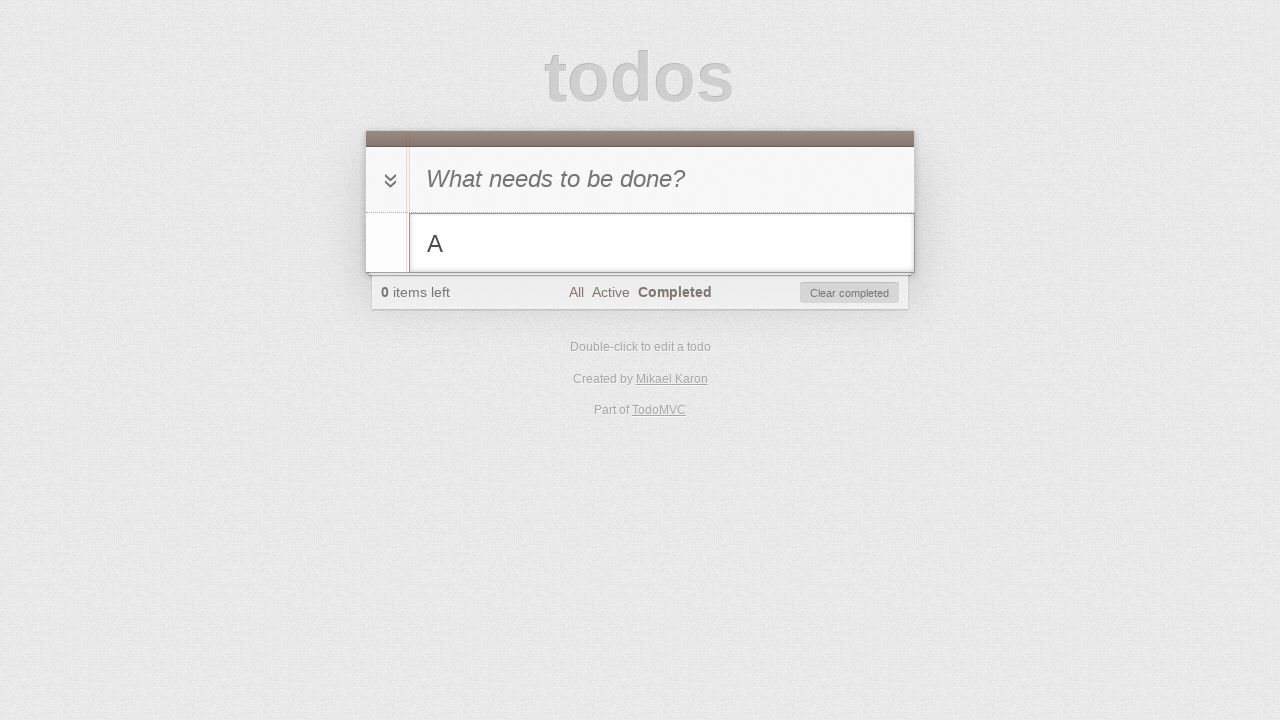

Filled edit field with 'A edited' on #todo-list li.editing .edit
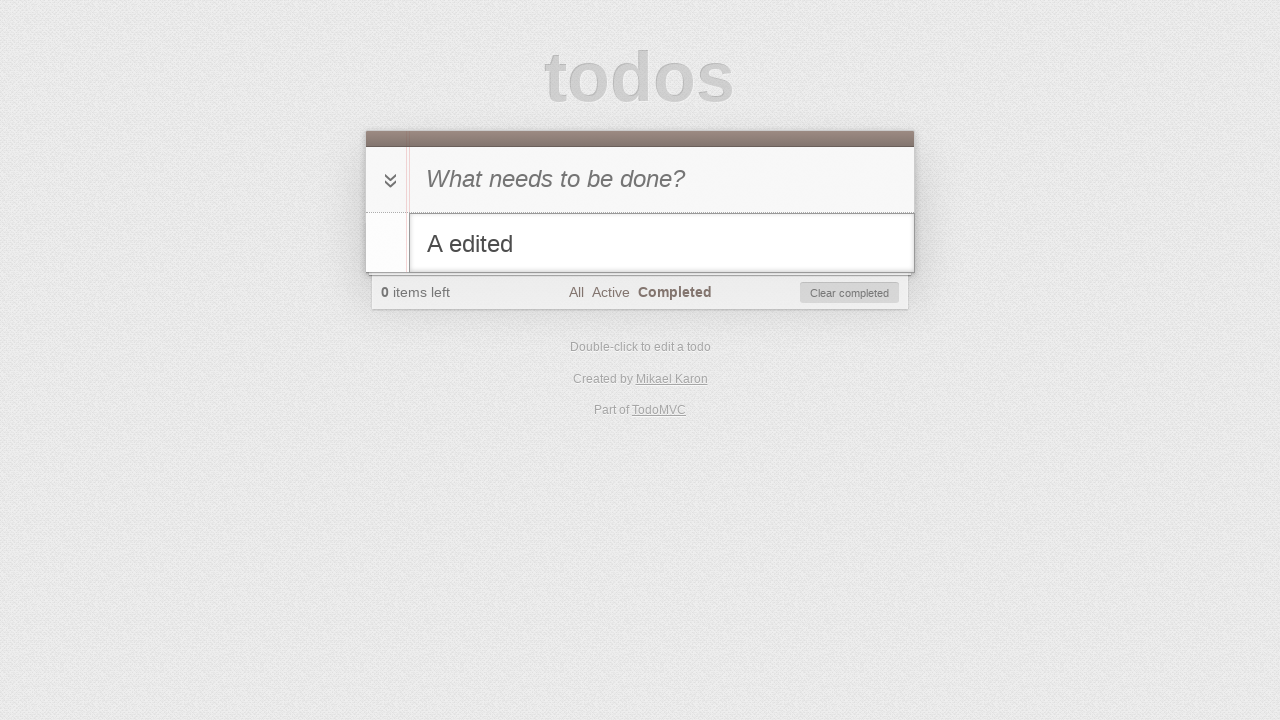

Pressed Enter to save the edited task on #todo-list li.editing .edit
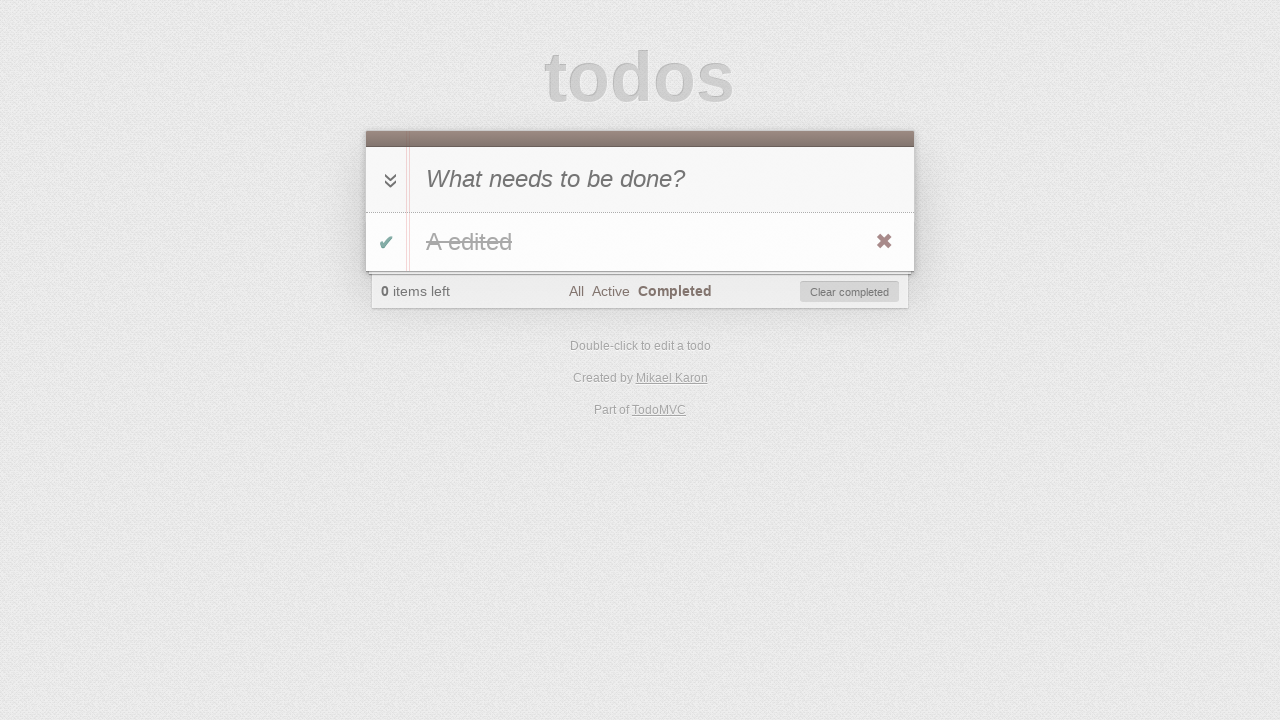

Verified that task was successfully updated to 'A edited'
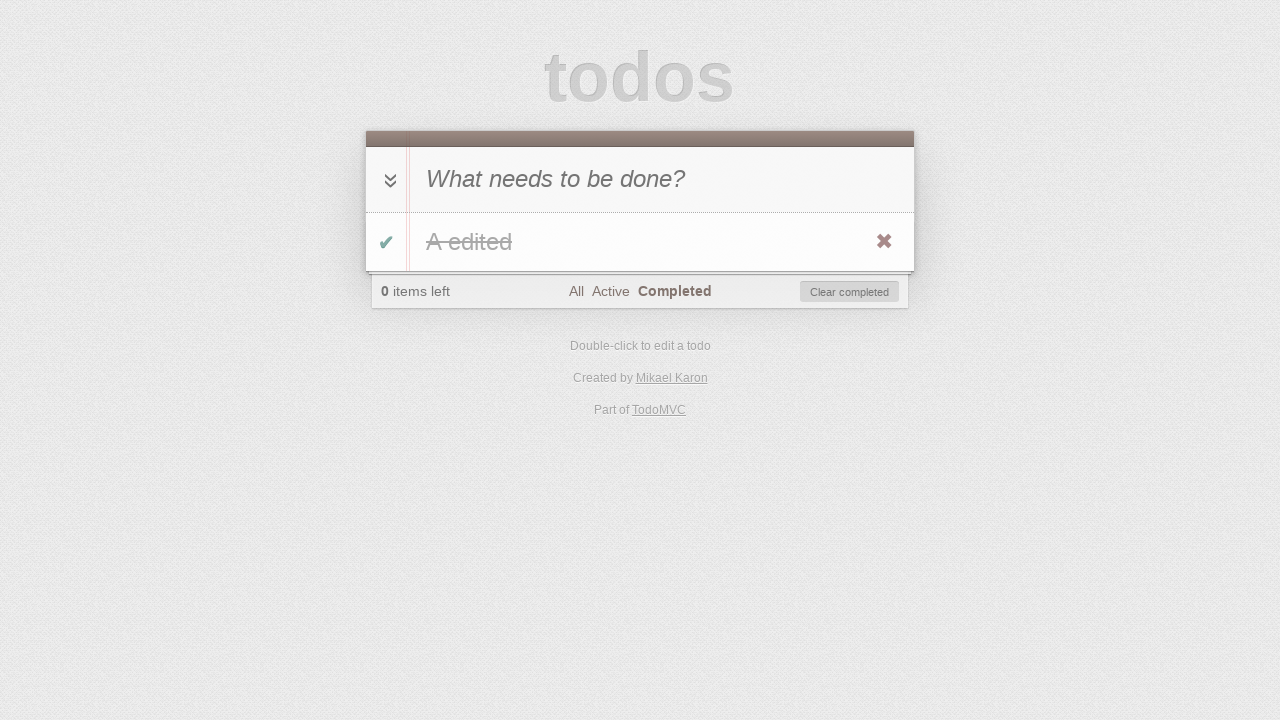

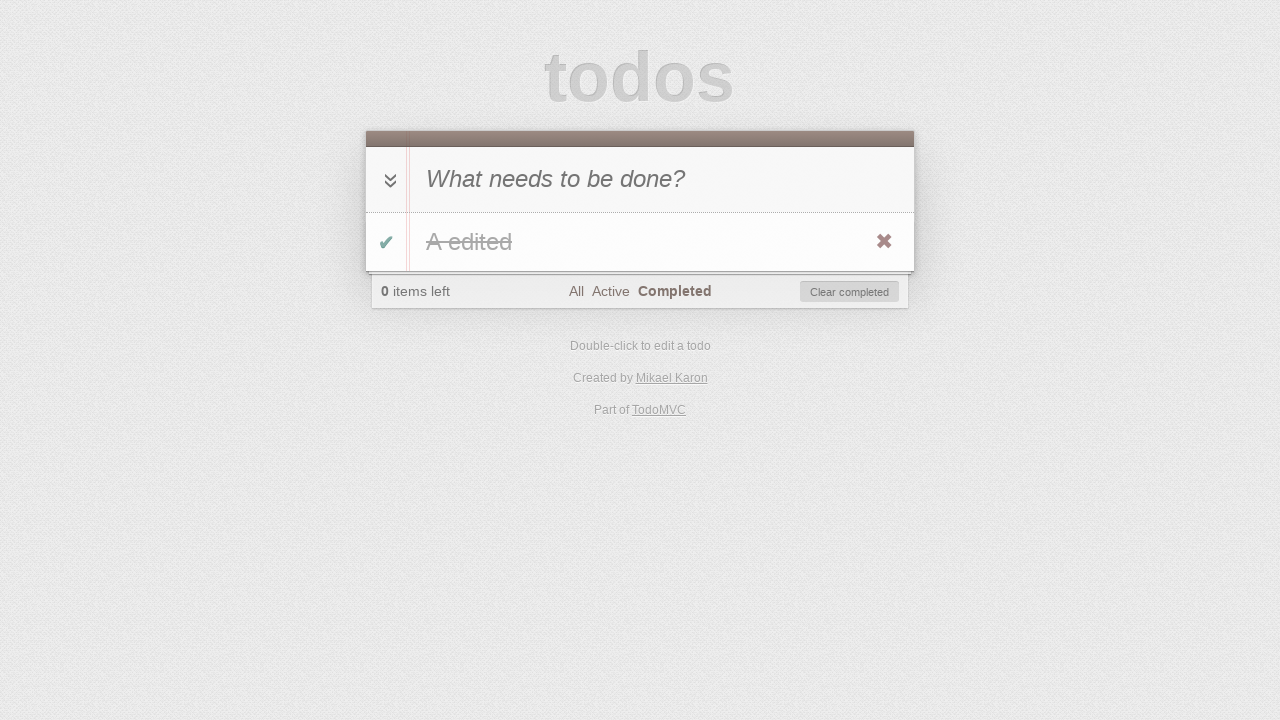